Tests tablet layout header navigation by setting viewport to tablet size and verifying desktop navigation is visible while mobile menu button is hidden

Starting URL: https://confort-instal.vercel.app/

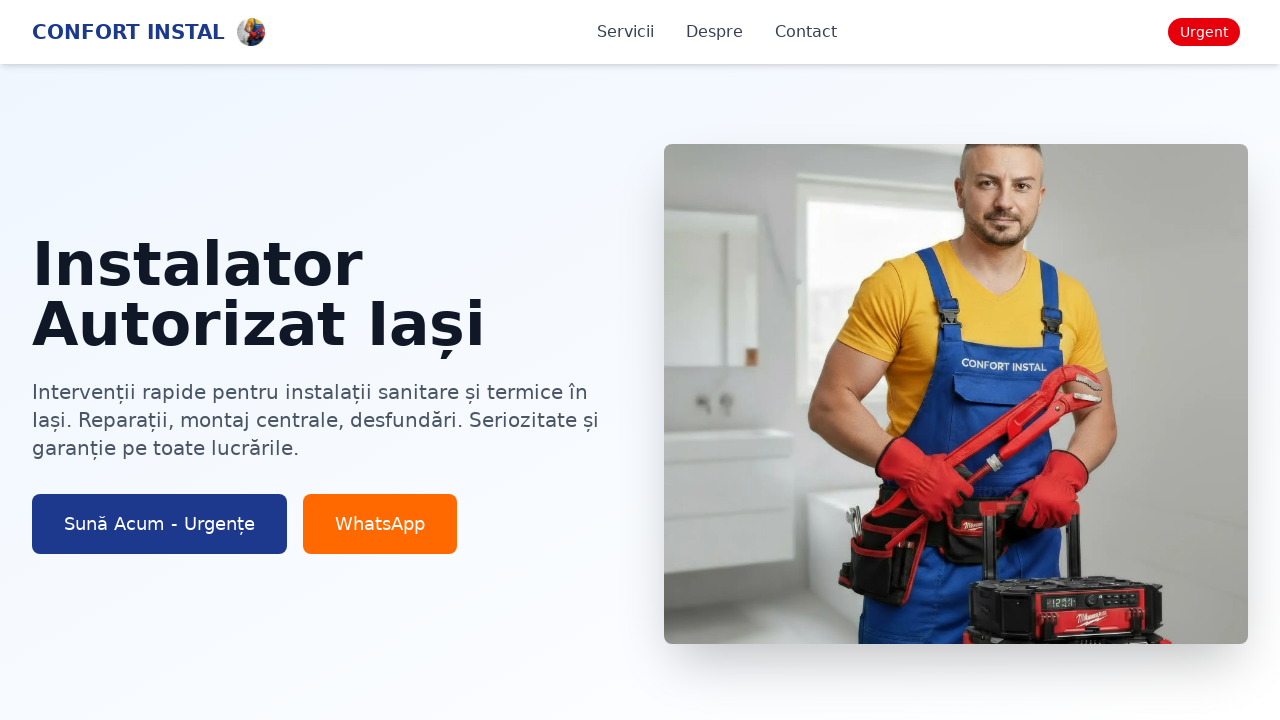

Set viewport to tablet size (768x1024)
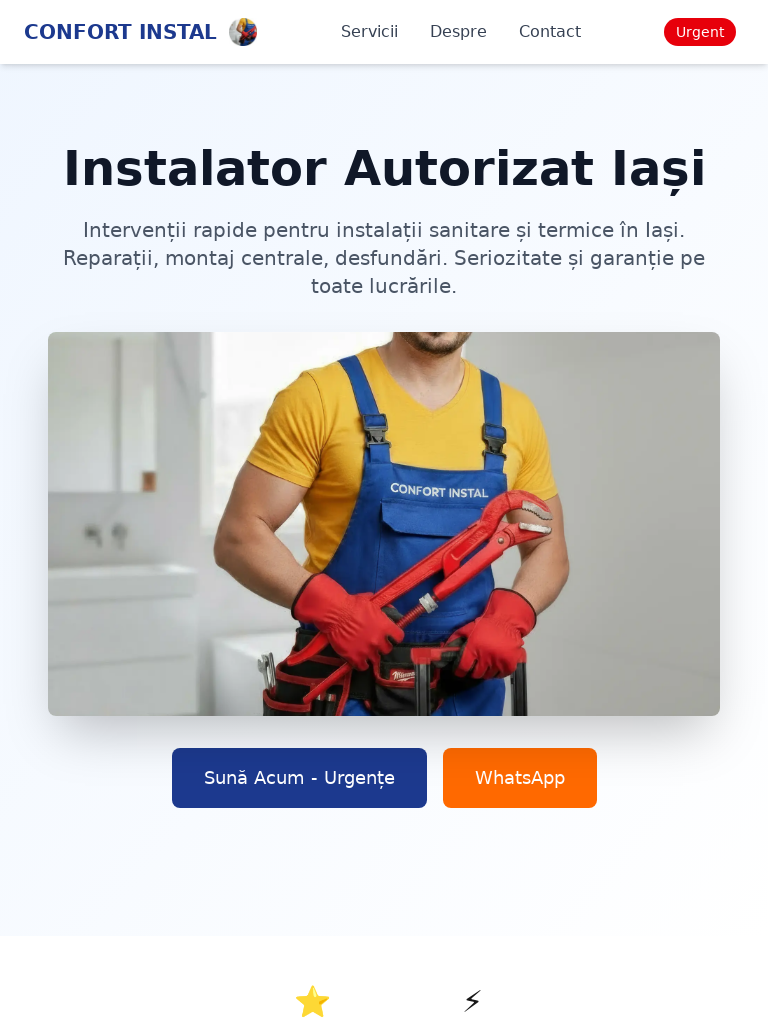

Desktop navigation selector loaded
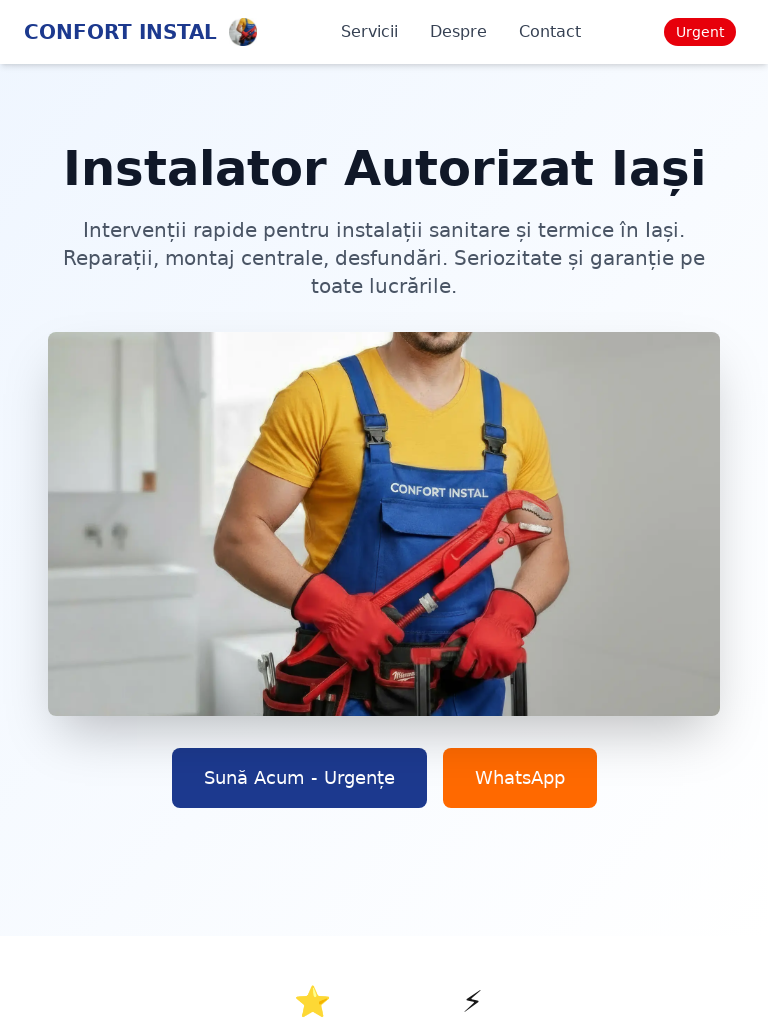

Verified desktop navigation is visible at tablet size
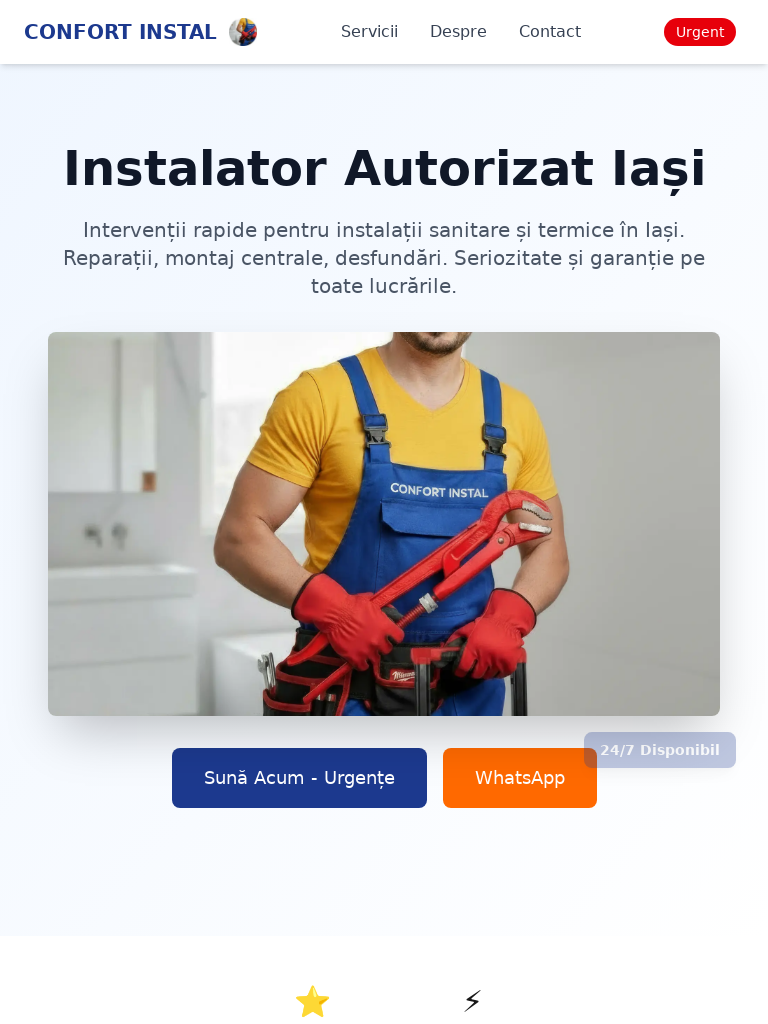

Verified mobile menu button is hidden at tablet size
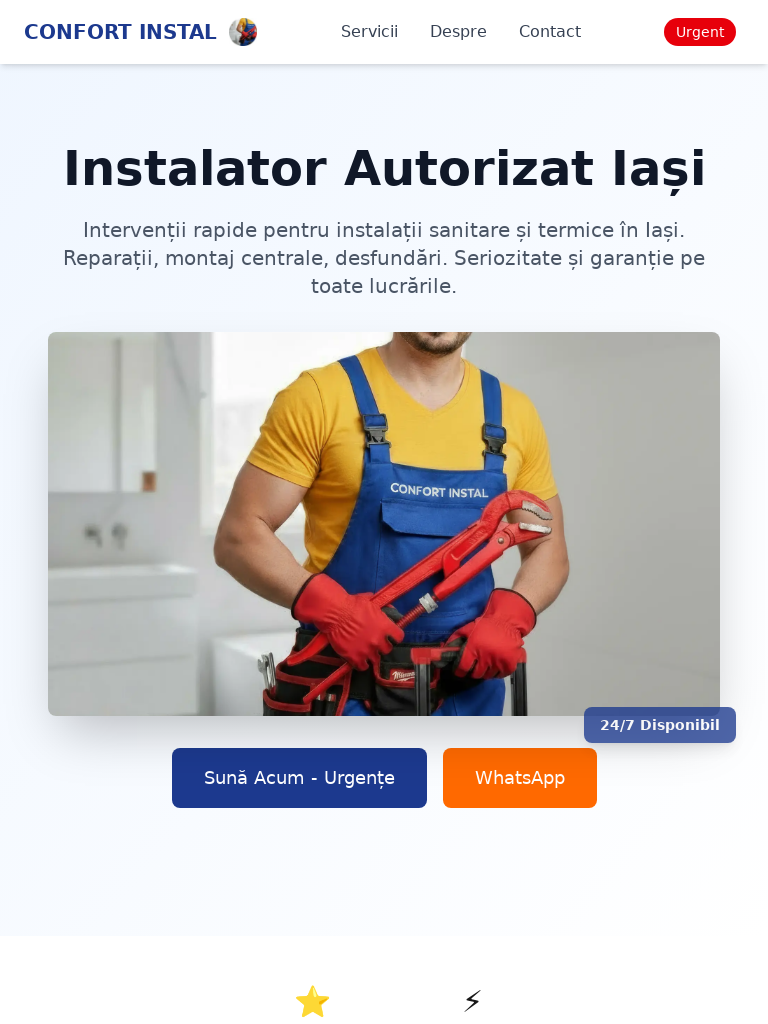

Verified WhatsApp button is visible at tablet size
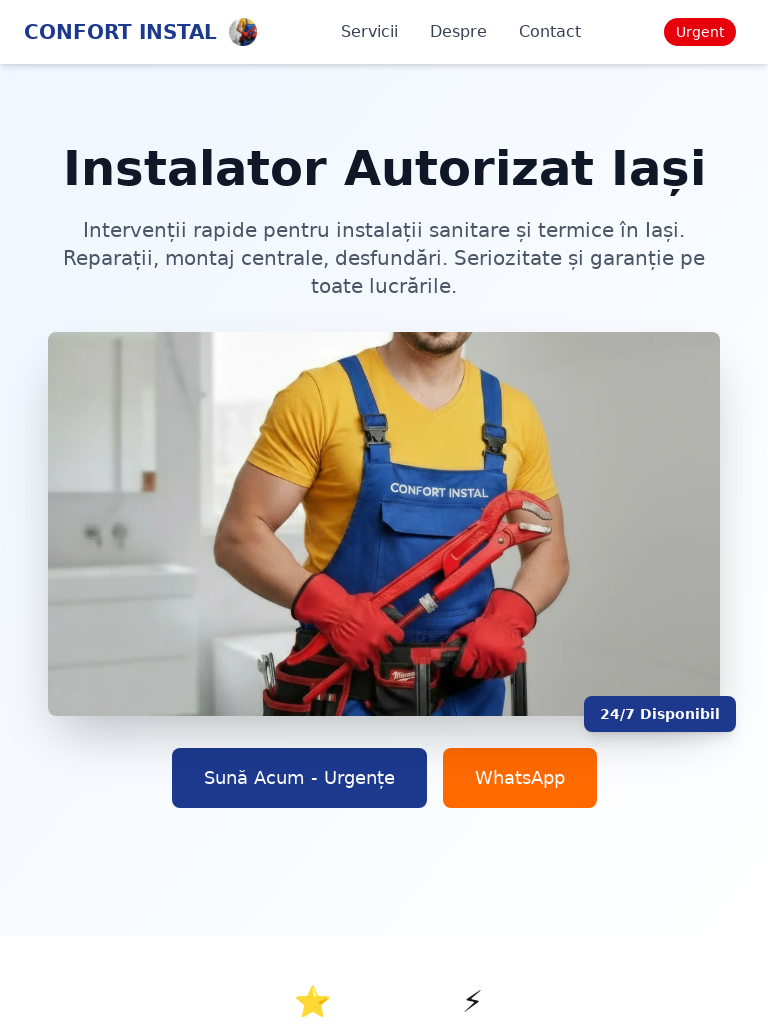

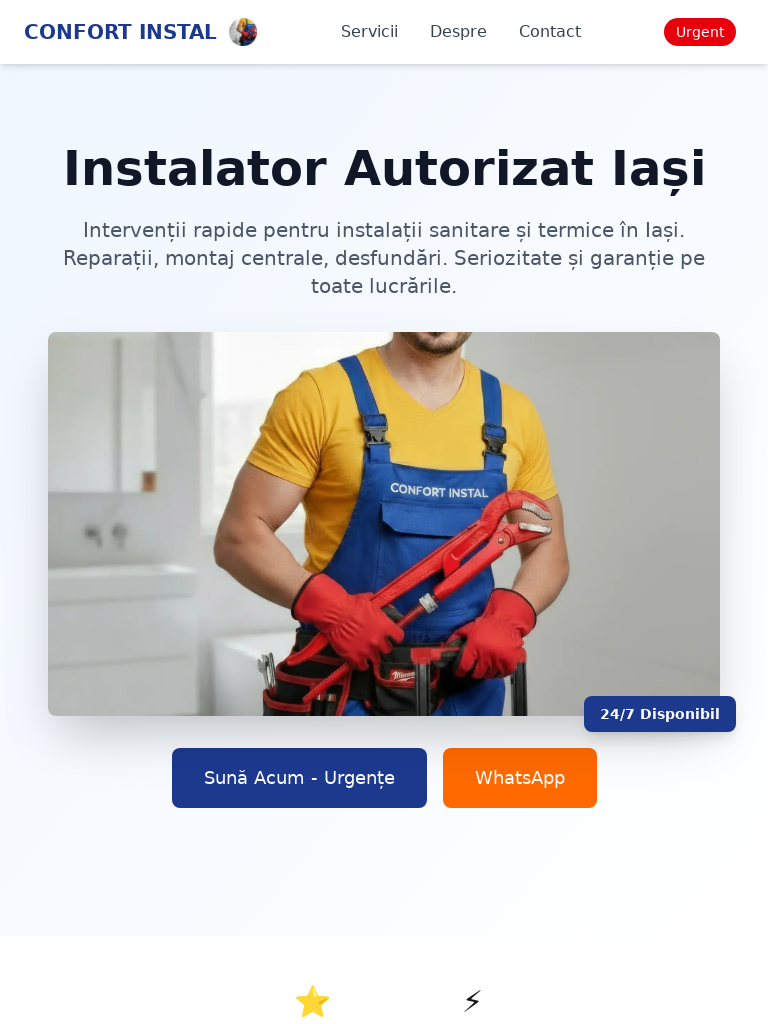